Tests the datepicker functionality by entering a date value and pressing Enter to confirm the selection

Starting URL: https://formy-project.herokuapp.com/datepicker

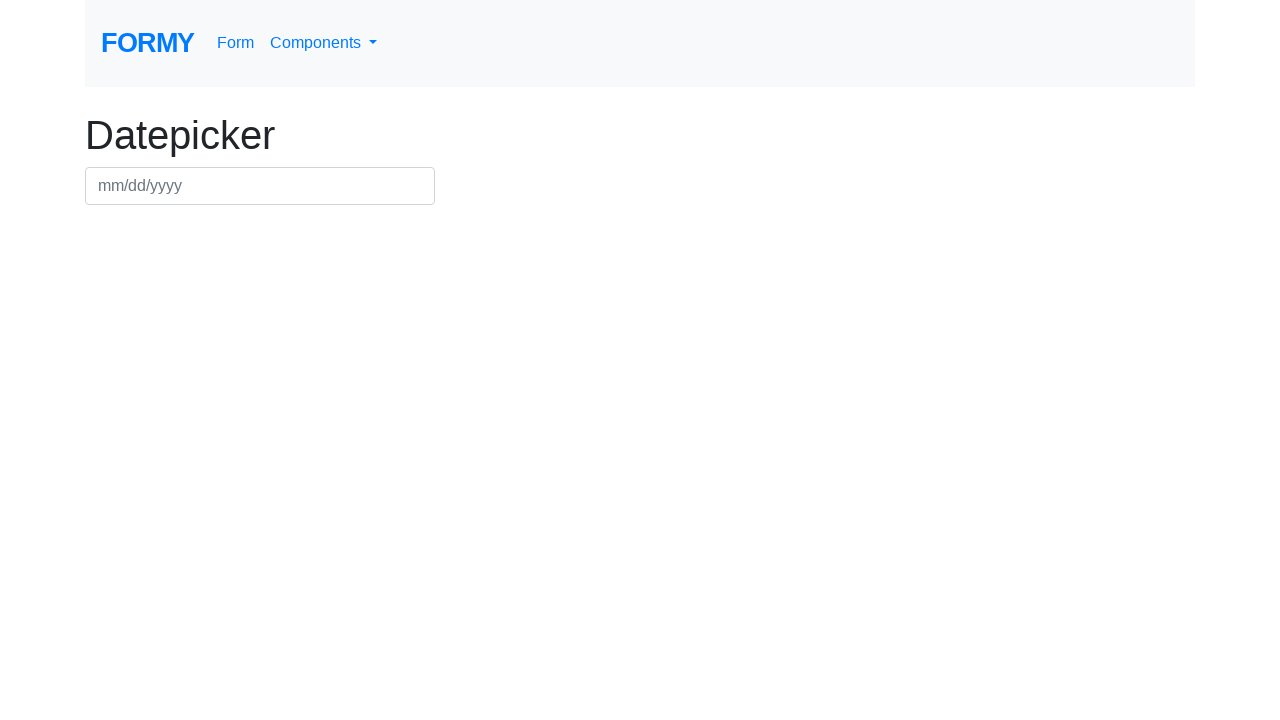

Filled datepicker field with date 07/22/2024 on #datepicker
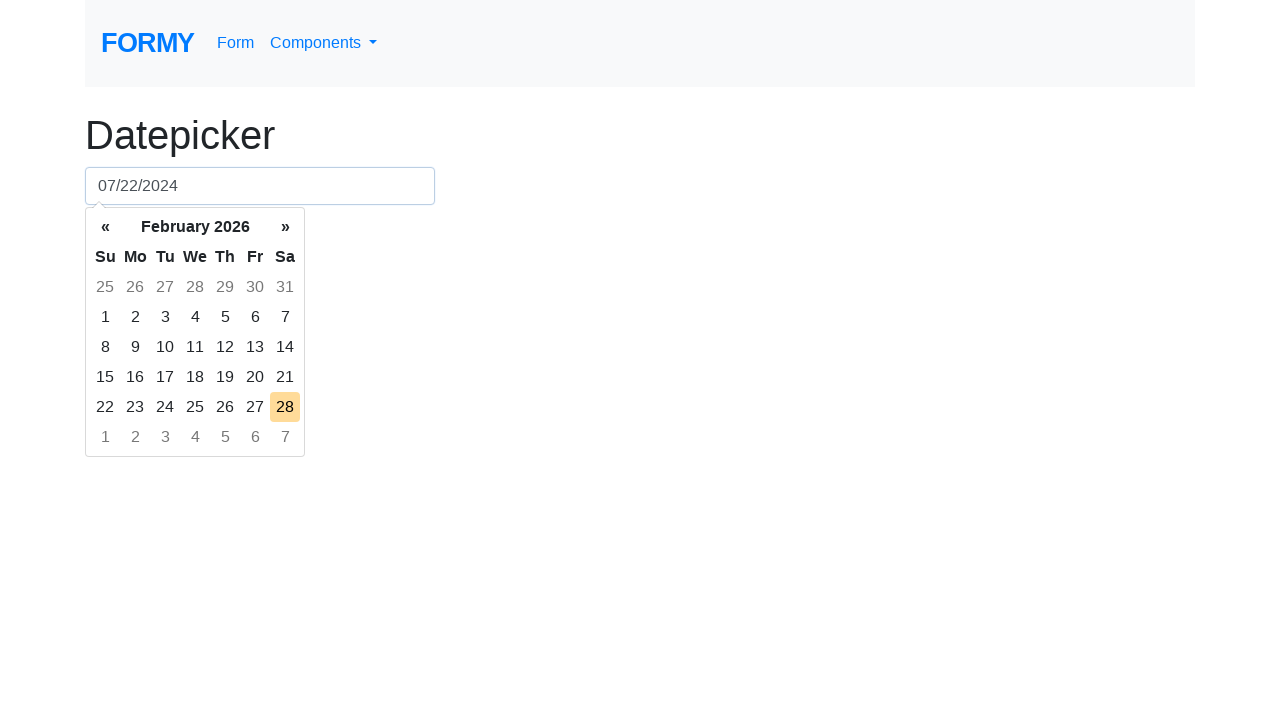

Pressed Enter to confirm date selection on #datepicker
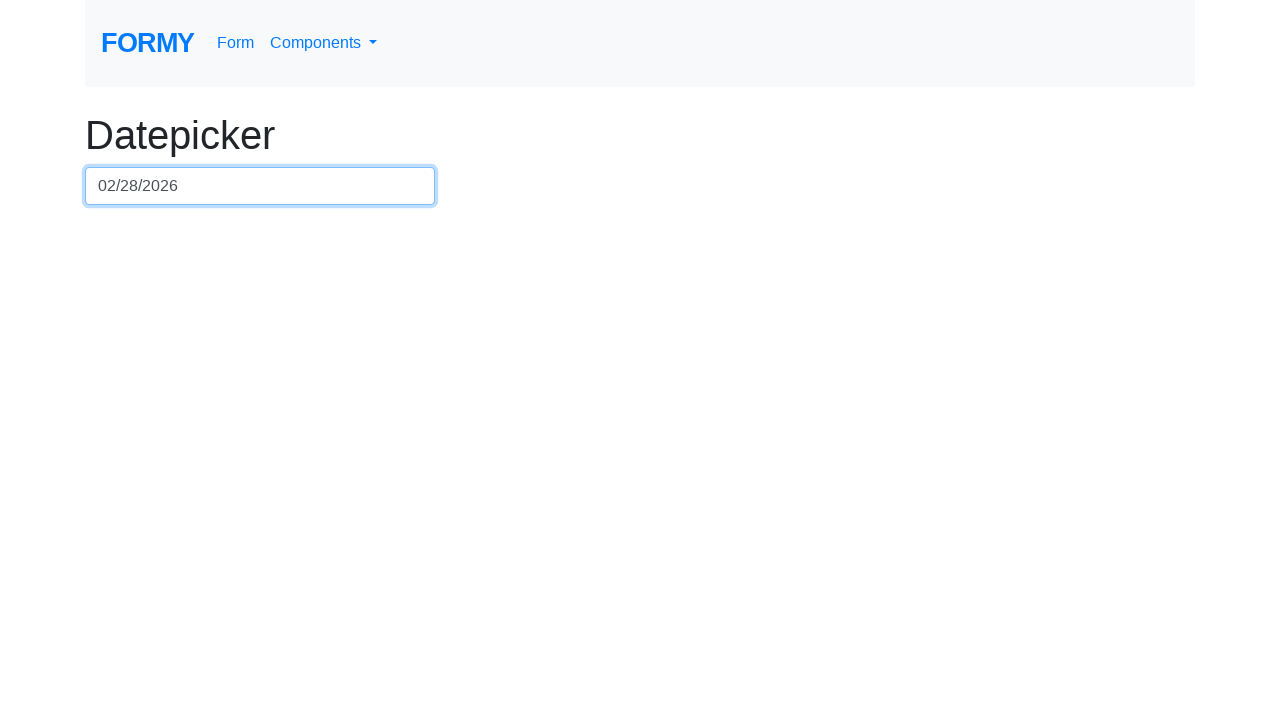

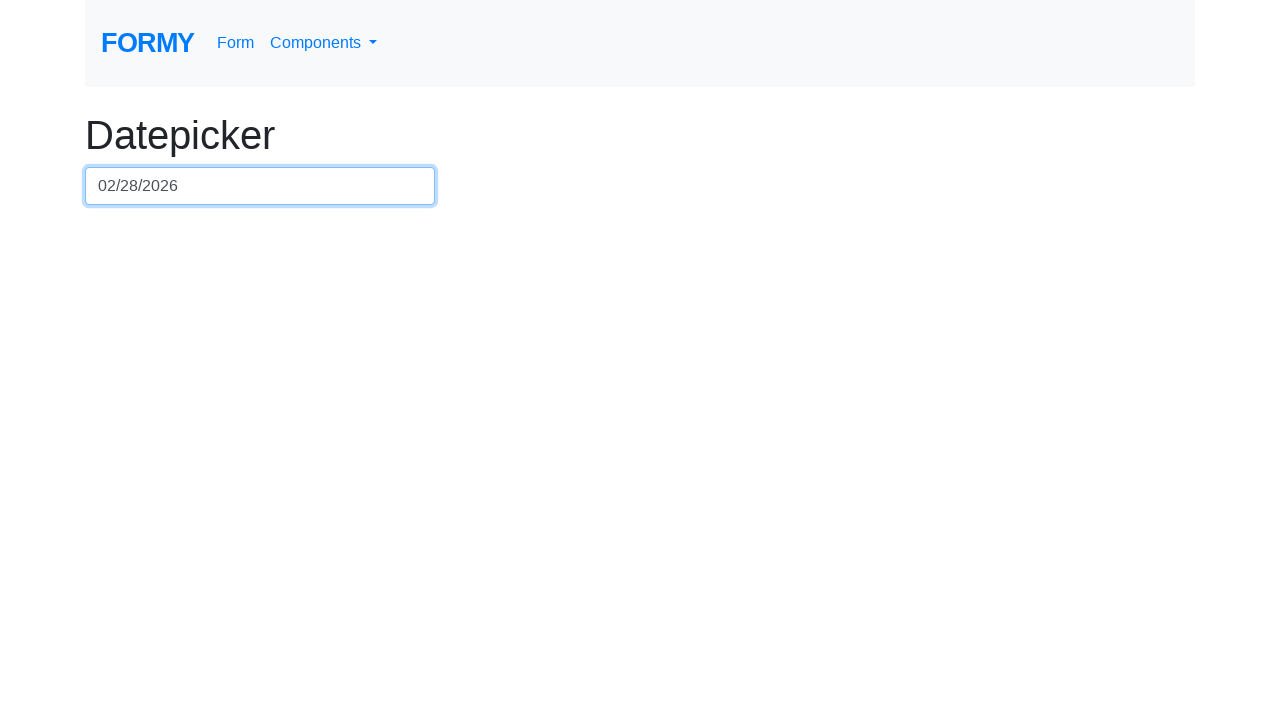